Tests file upload functionality by selecting a file, clicking the upload button, and verifying the "File Uploaded!" success message is displayed.

Starting URL: https://the-internet.herokuapp.com/upload

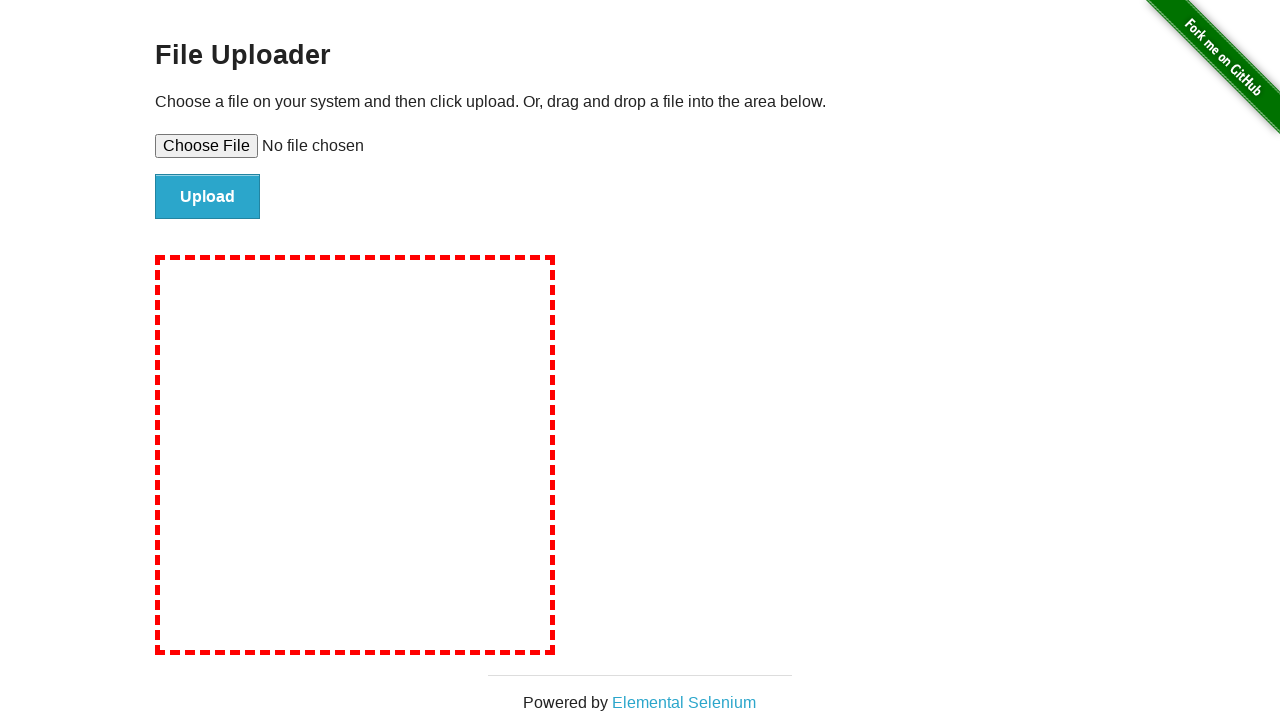

Selected test file for upload using file input element
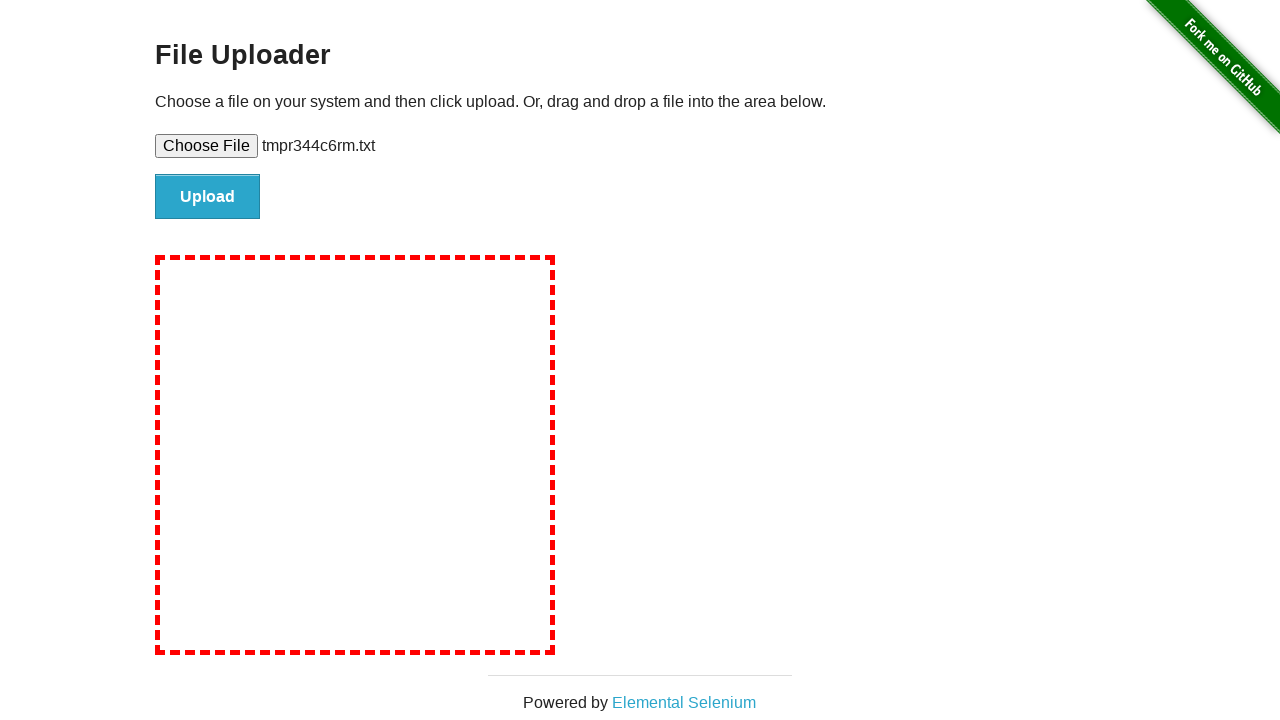

Clicked upload button to submit file at (208, 197) on #file-submit
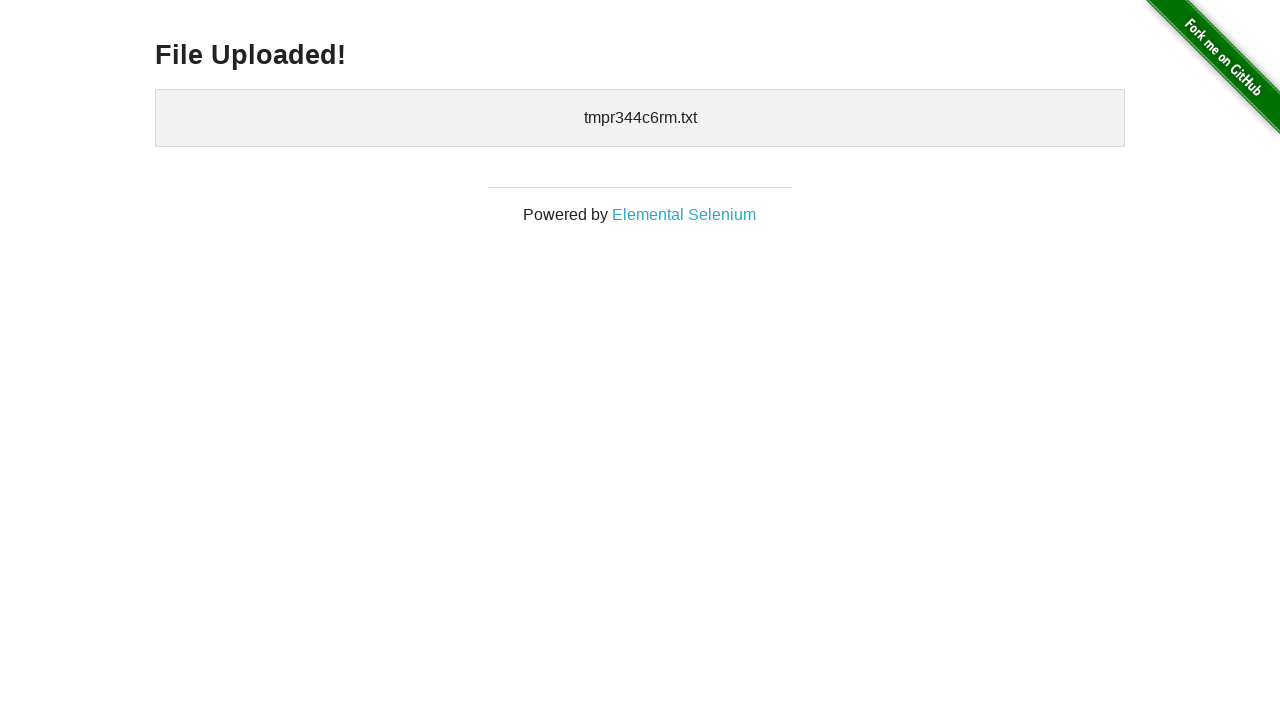

File upload result page loaded with h3 element
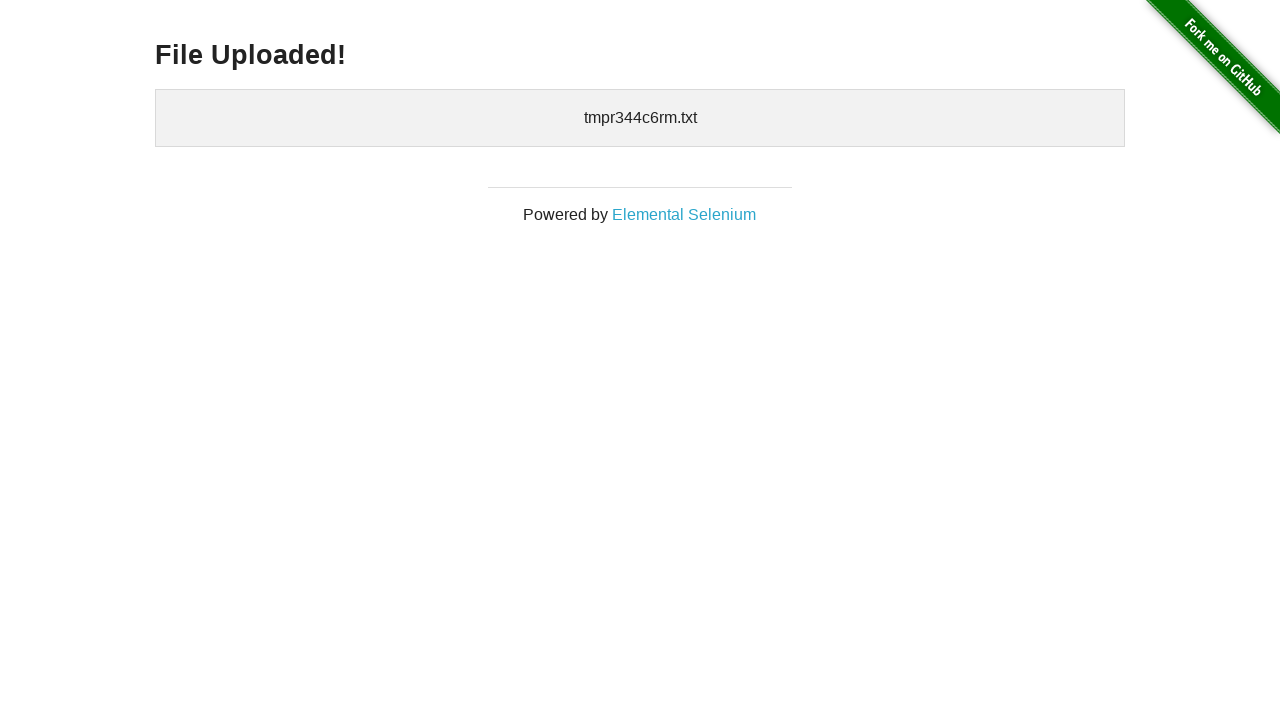

Retrieved result text: 'File Uploaded!'
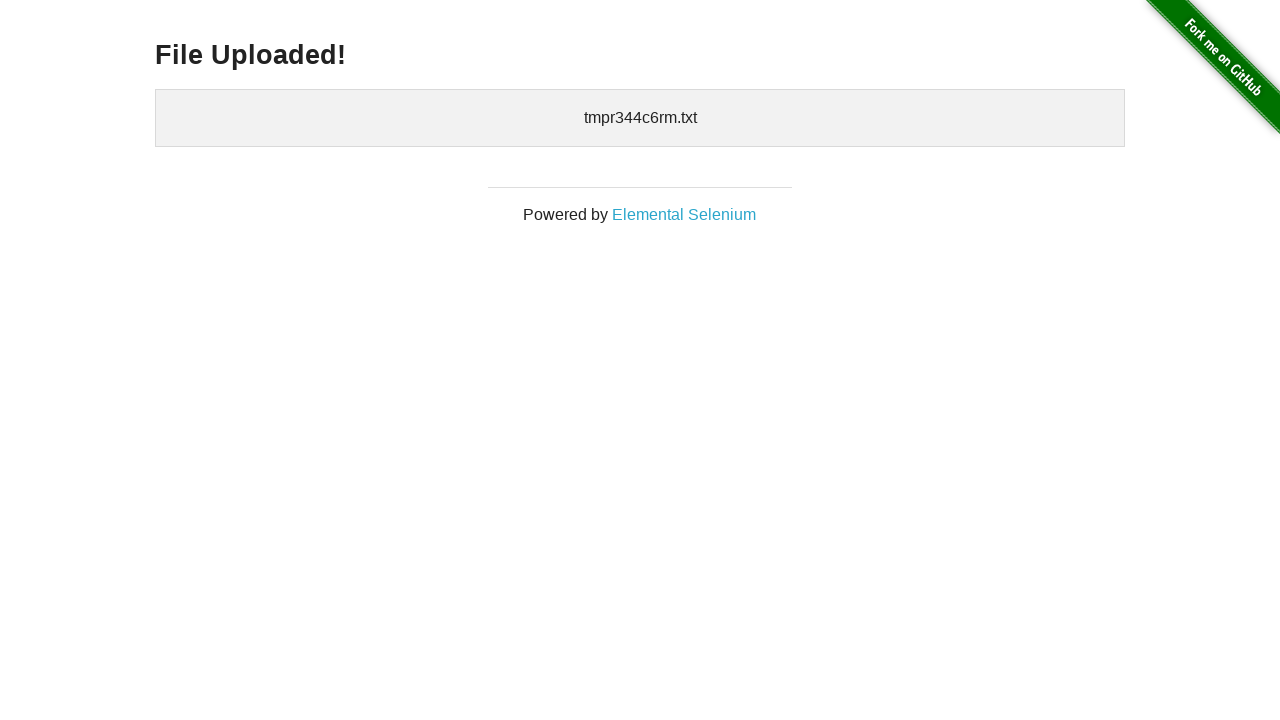

Verified success message 'File Uploaded!' is displayed
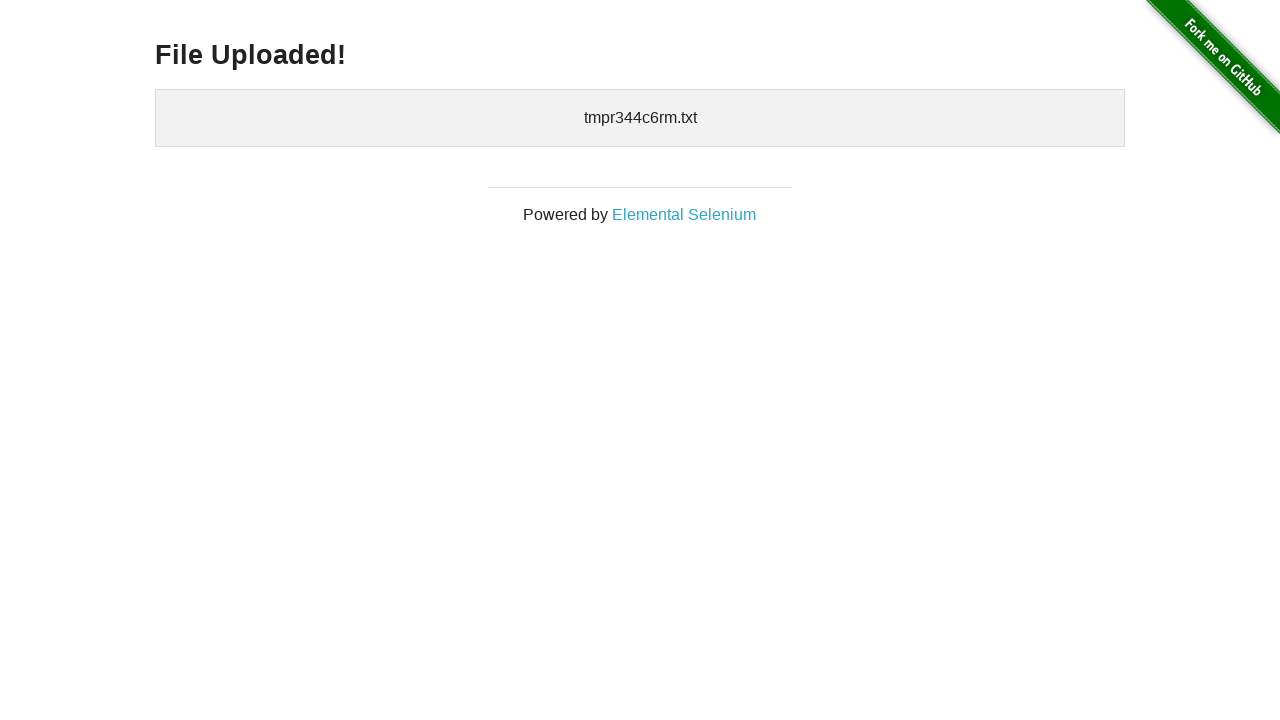

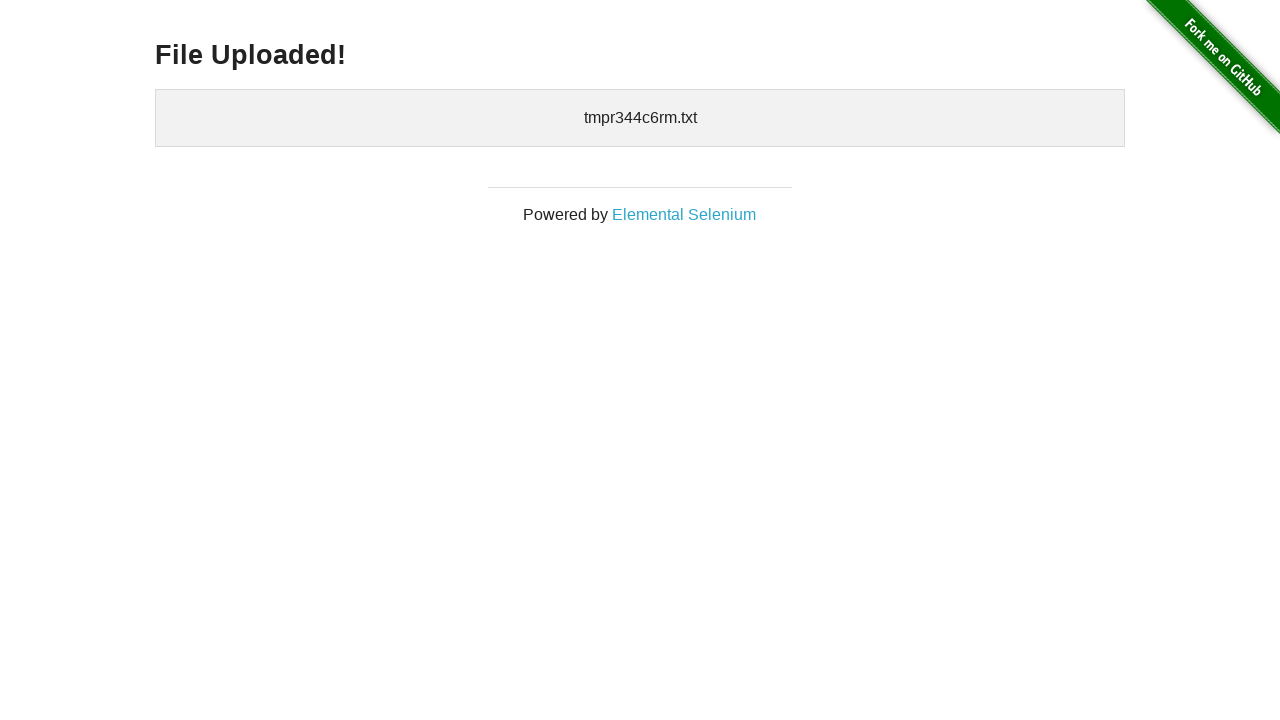